Tests the search functionality by entering "skirt" in the search bar and verifying the search results page displays the search term

Starting URL: https://www.asos.com/us/

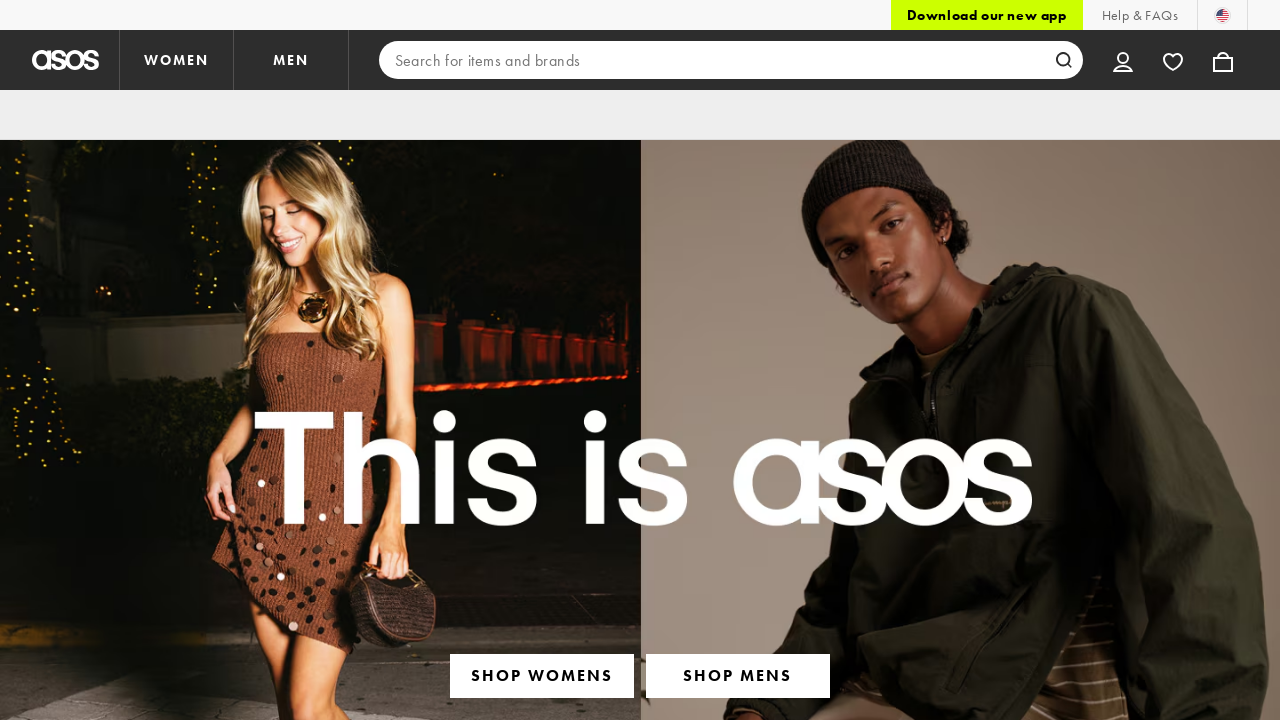

Filled search input with 'skirt' on input[type='search']
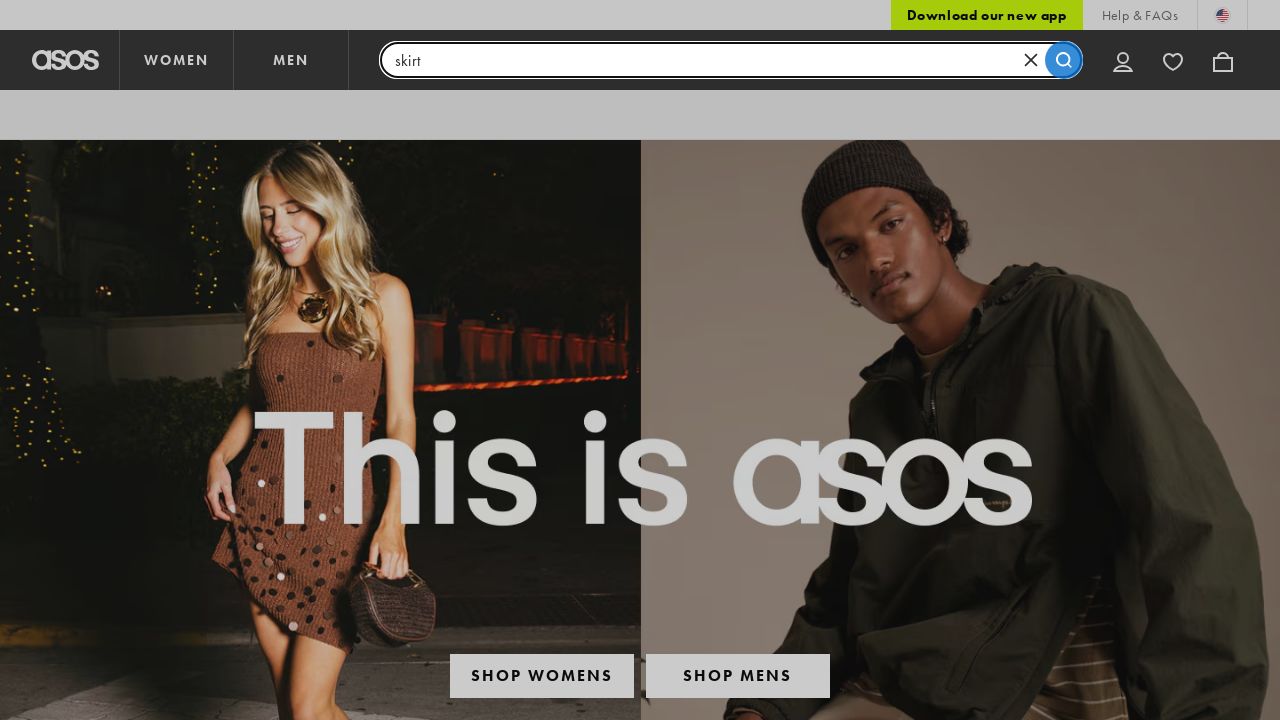

Pressed Enter to submit search on input[type='search']
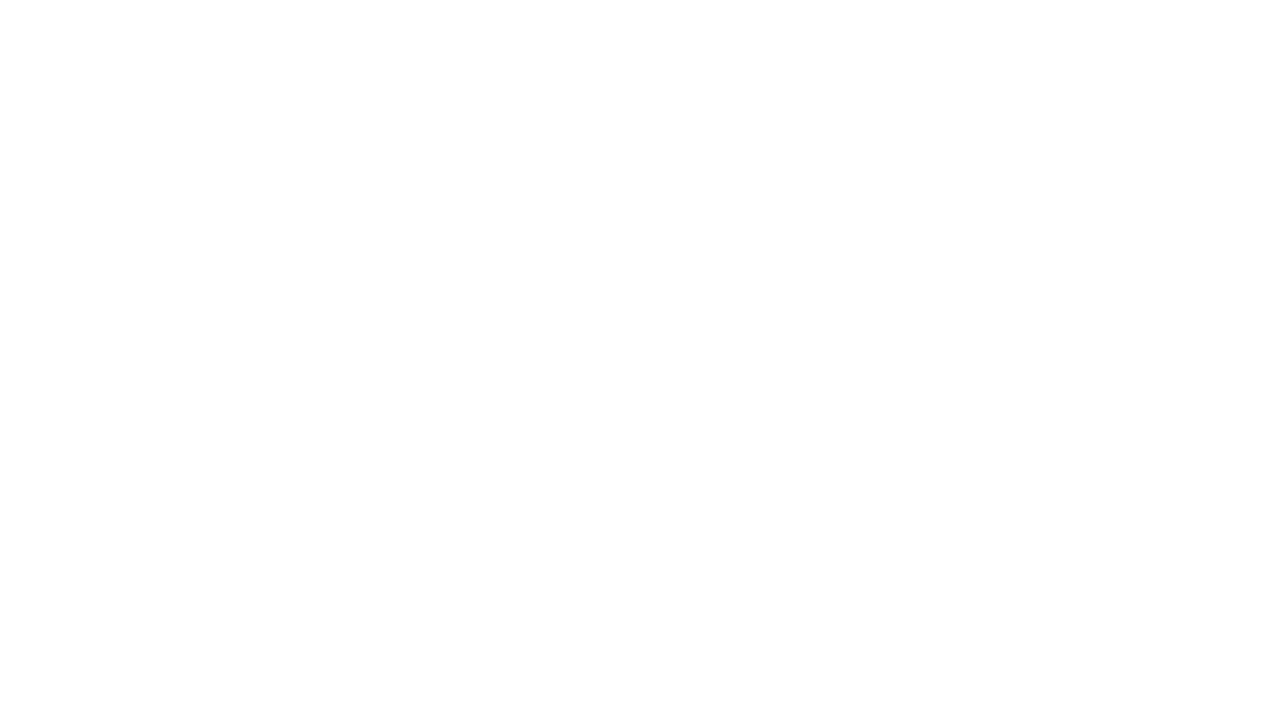

Located search term element 'skirt'
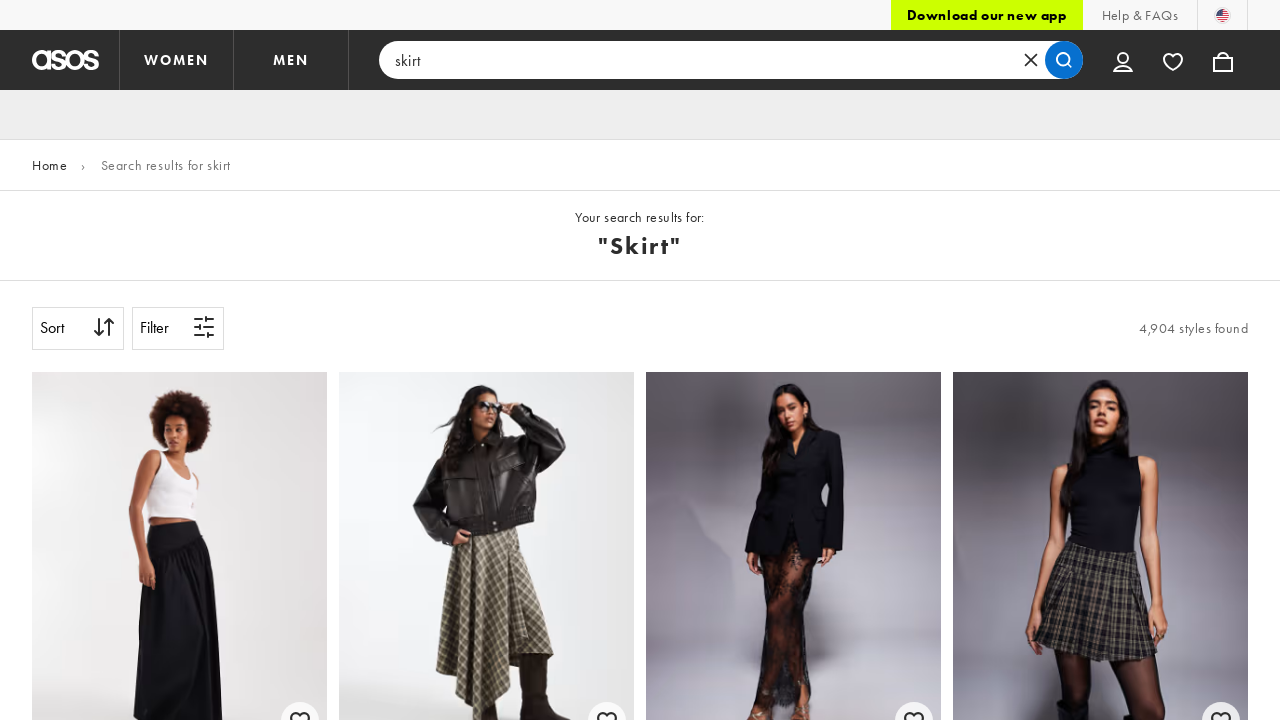

Verified search results page displays 'skirt' search term
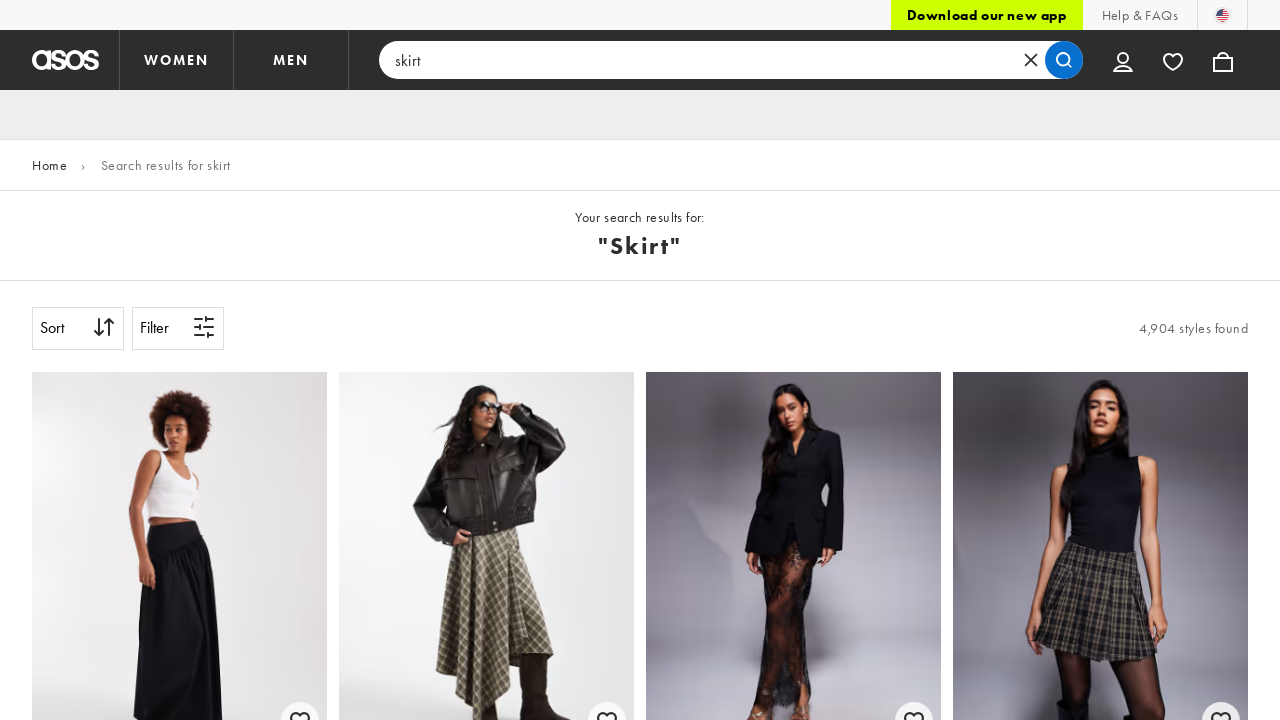

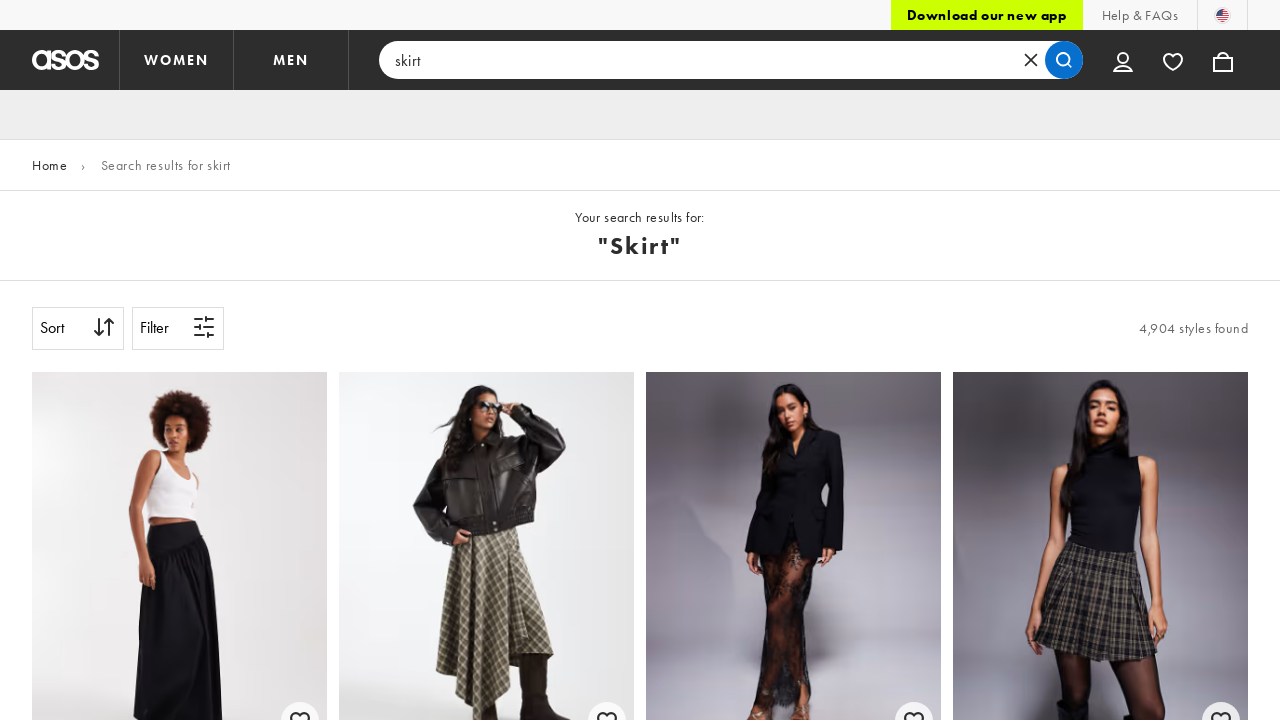